Tests hover functionality by moving the mouse over three images and verifying that corresponding user names (user1, user2, user3) become visible on hover.

Starting URL: https://practice.cydeo.com/hovers

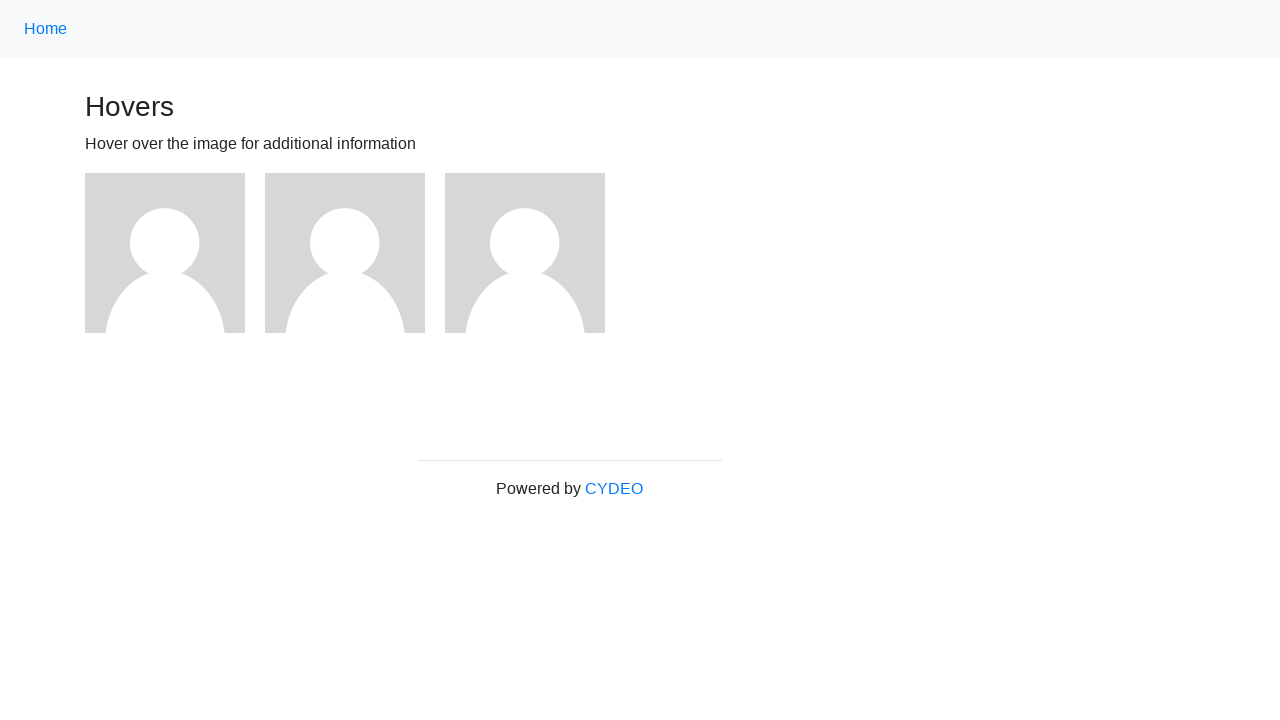

Navigated to hover test page
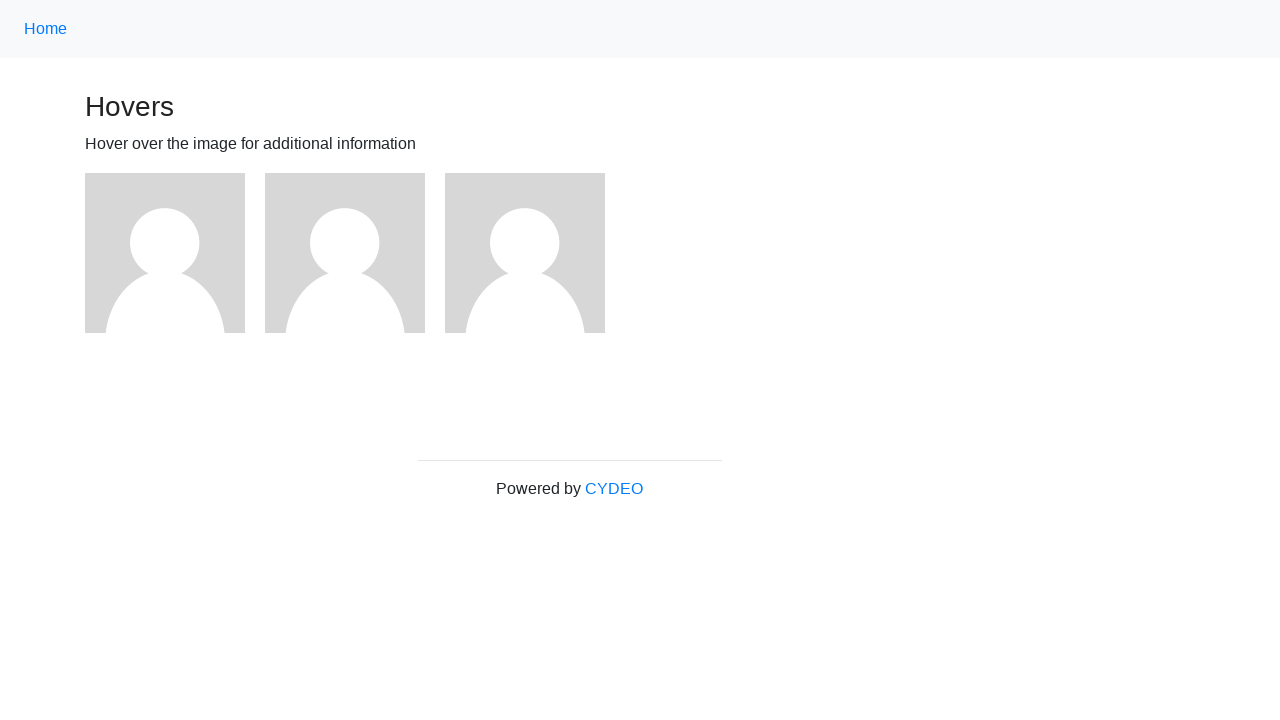

Hovered over first image at (165, 253) on (//img)[1]
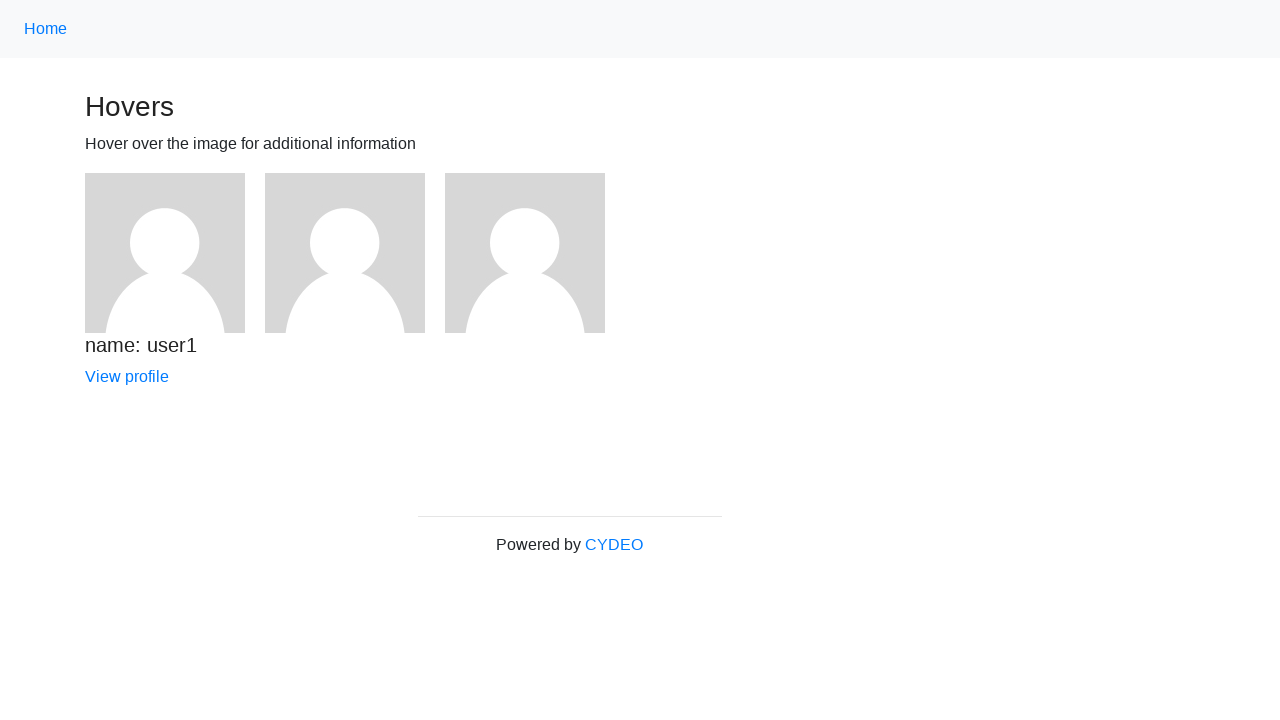

Verified user1 name became visible on hover
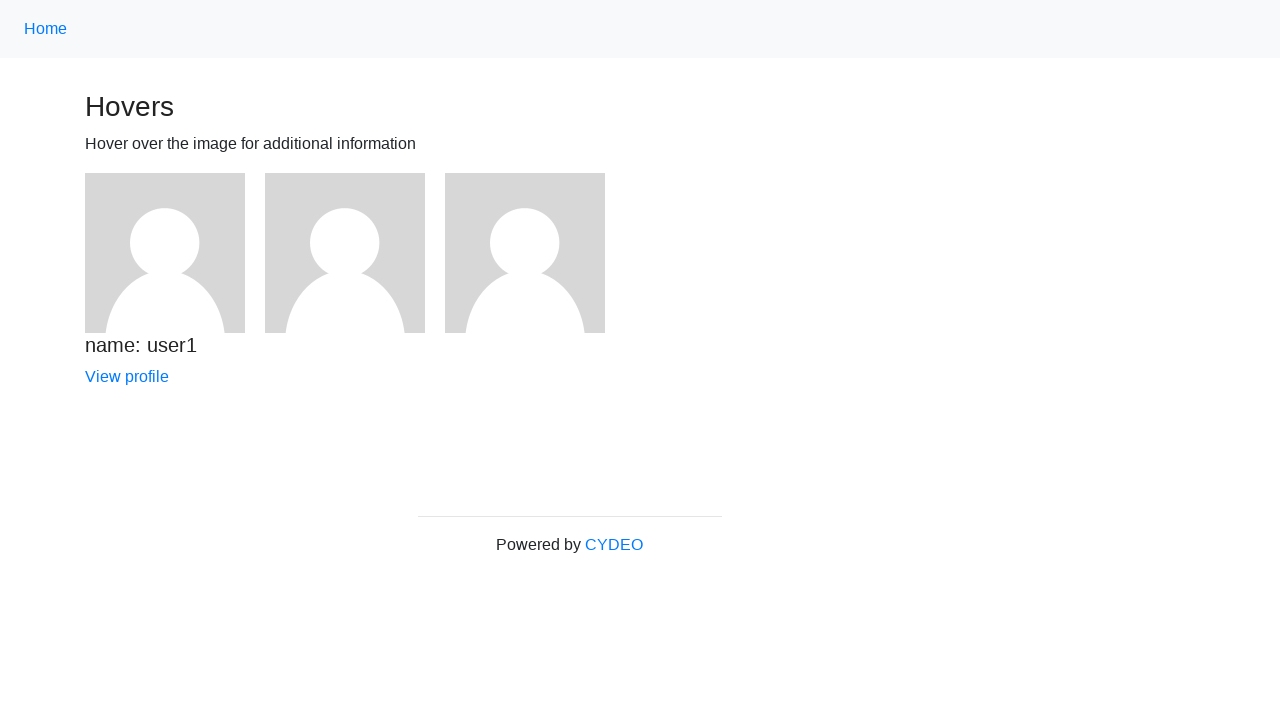

Hovered over second image at (345, 253) on (//img)[2]
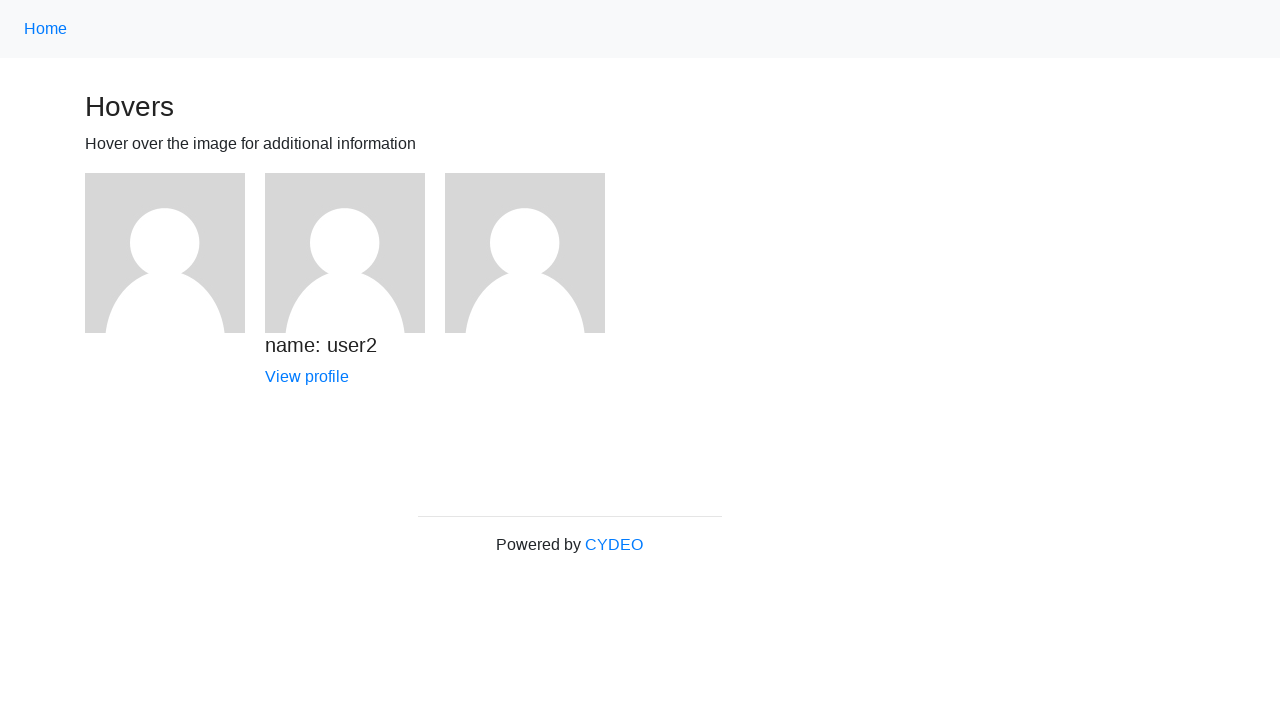

Verified user2 name became visible on hover
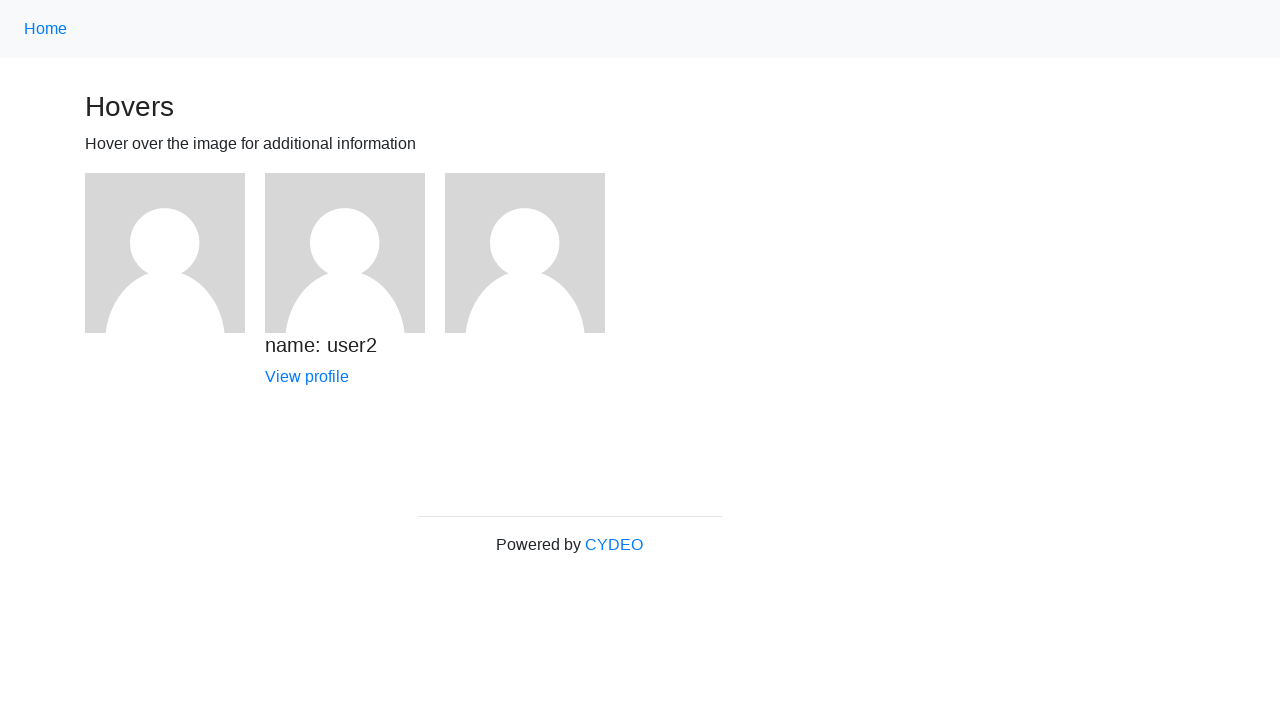

Hovered over third image at (525, 253) on (//img)[3]
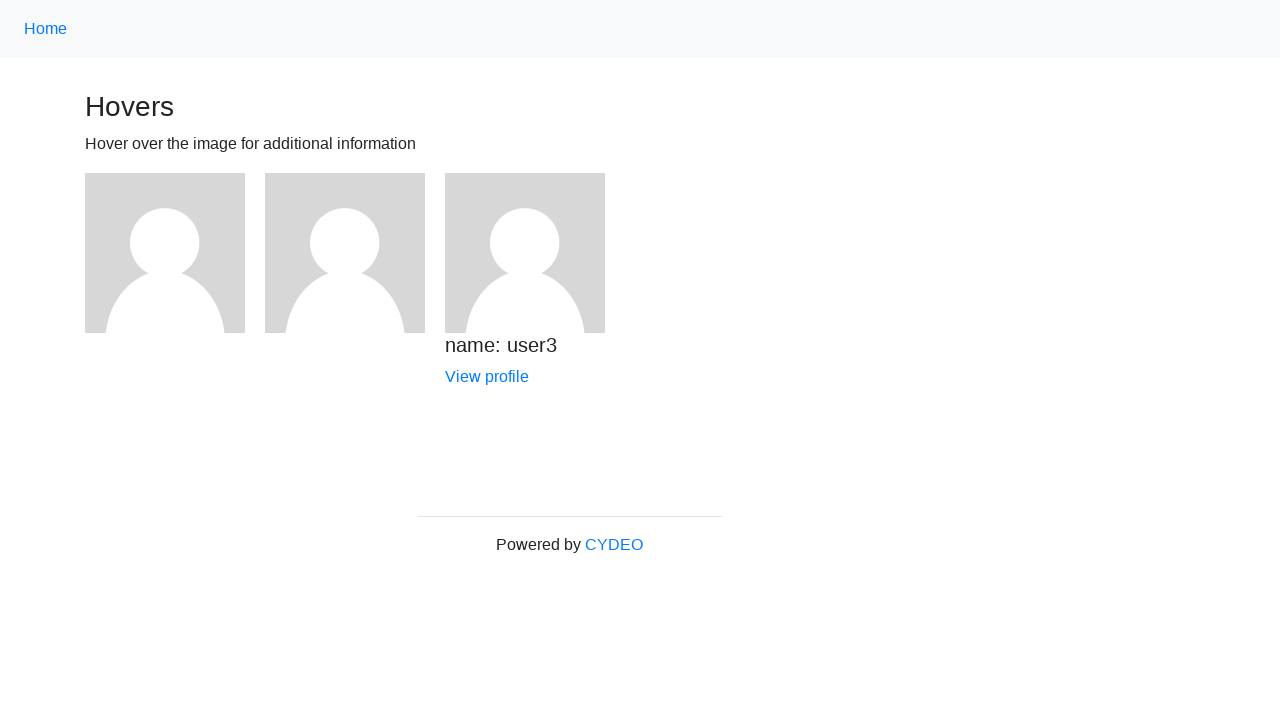

Verified user3 name became visible on hover
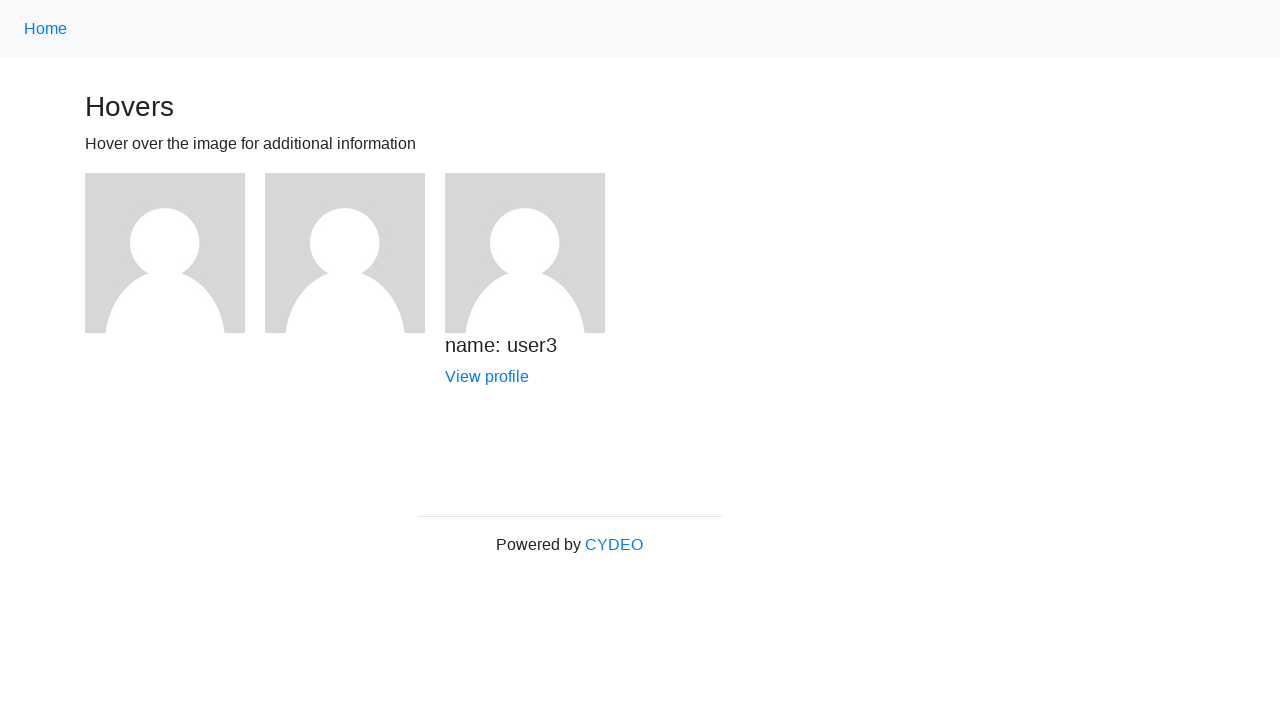

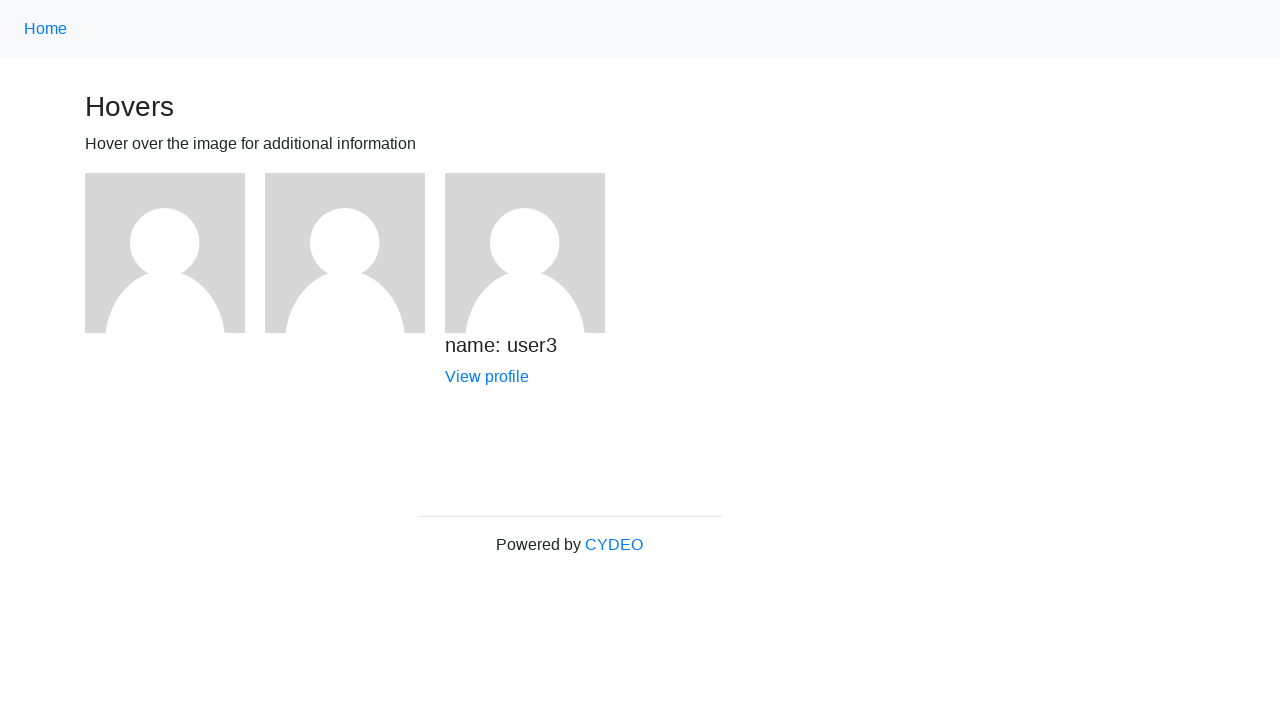